Tests passenger selection dropdown by opening it, clicking to increase adult count multiple times, and closing the dropdown

Starting URL: https://rahulshettyacademy.com/dropdownsPractise/

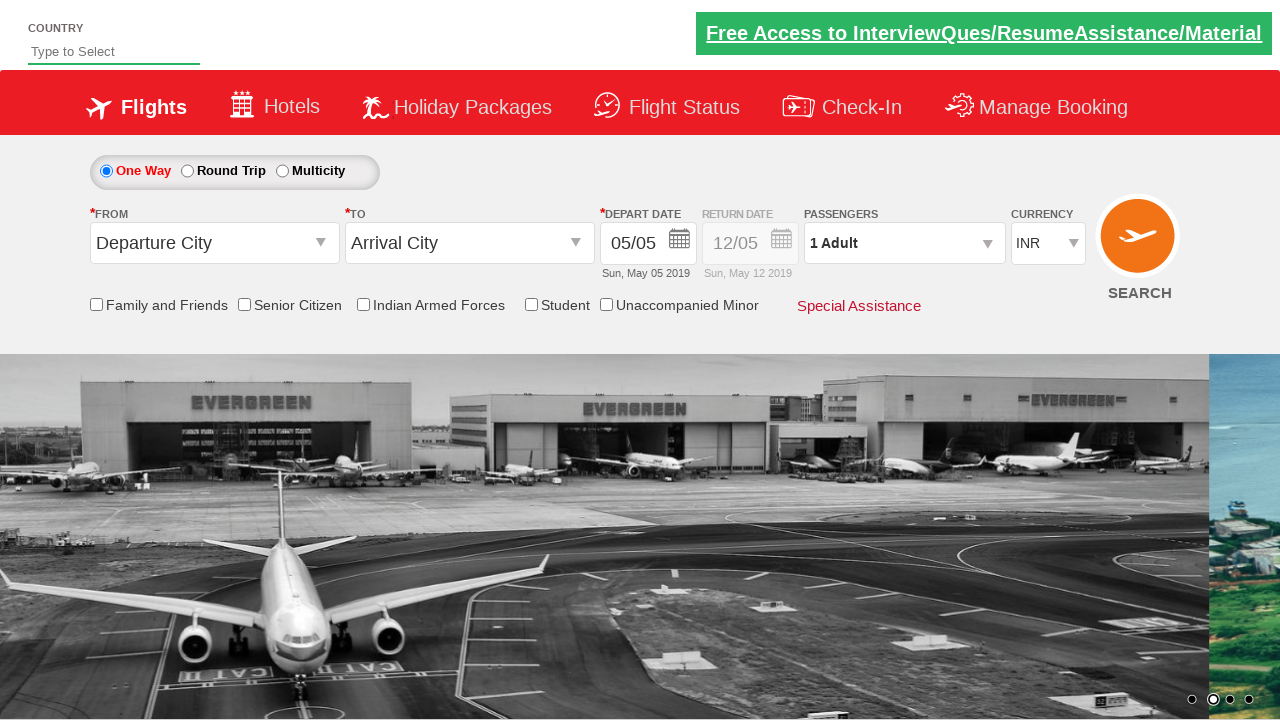

Clicked to open passenger info dropdown at (904, 243) on #divpaxinfo
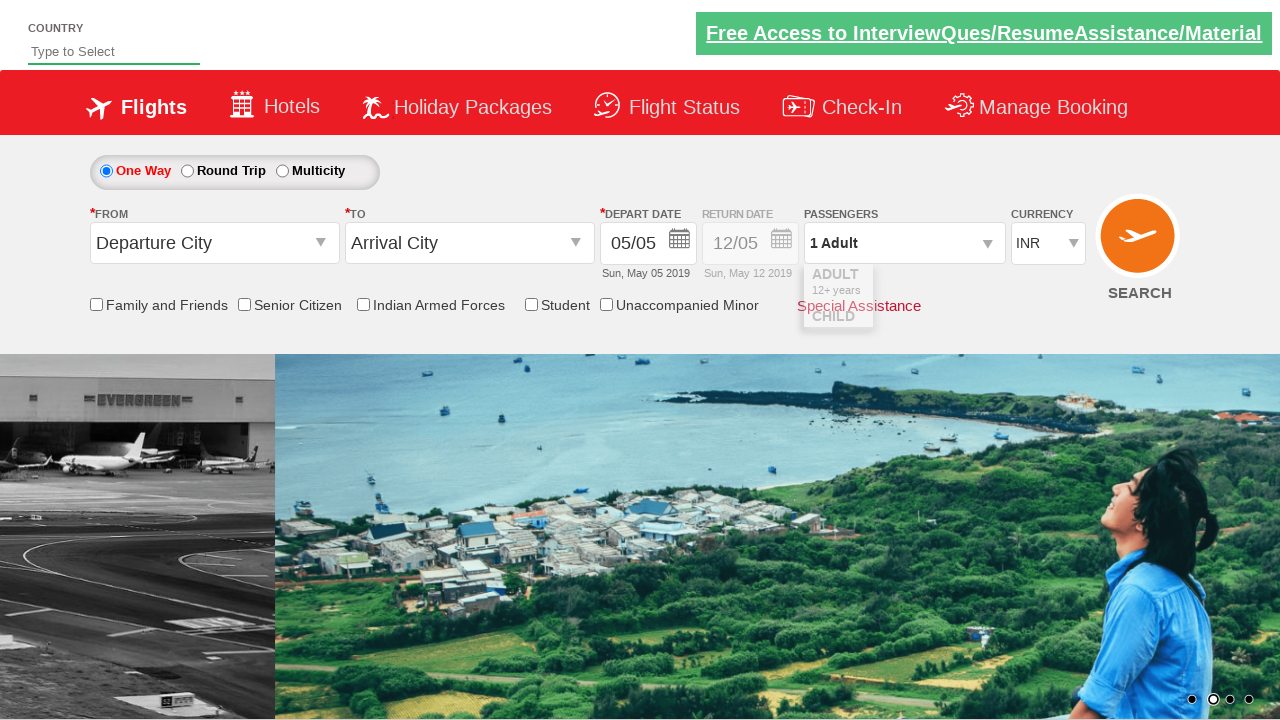

Waited 2 seconds for dropdown to be ready
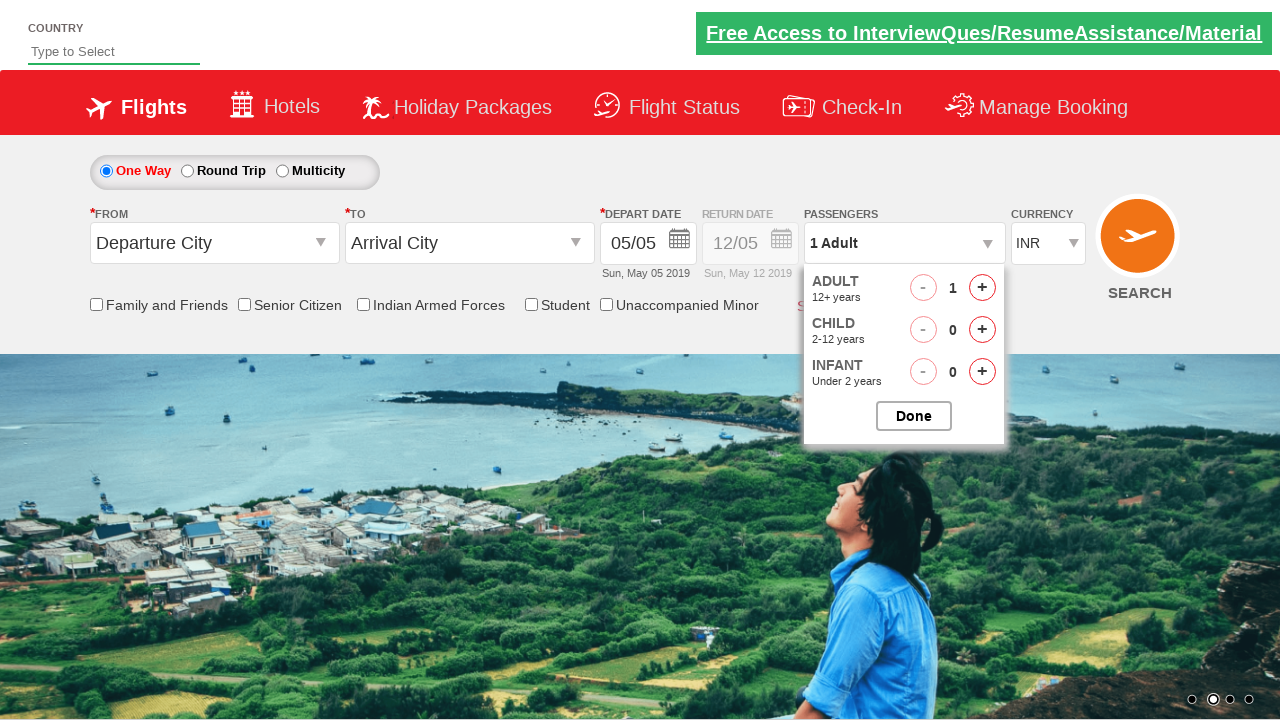

Clicked to increase adult count (iteration 1 of 4) at (982, 288) on #hrefIncAdt
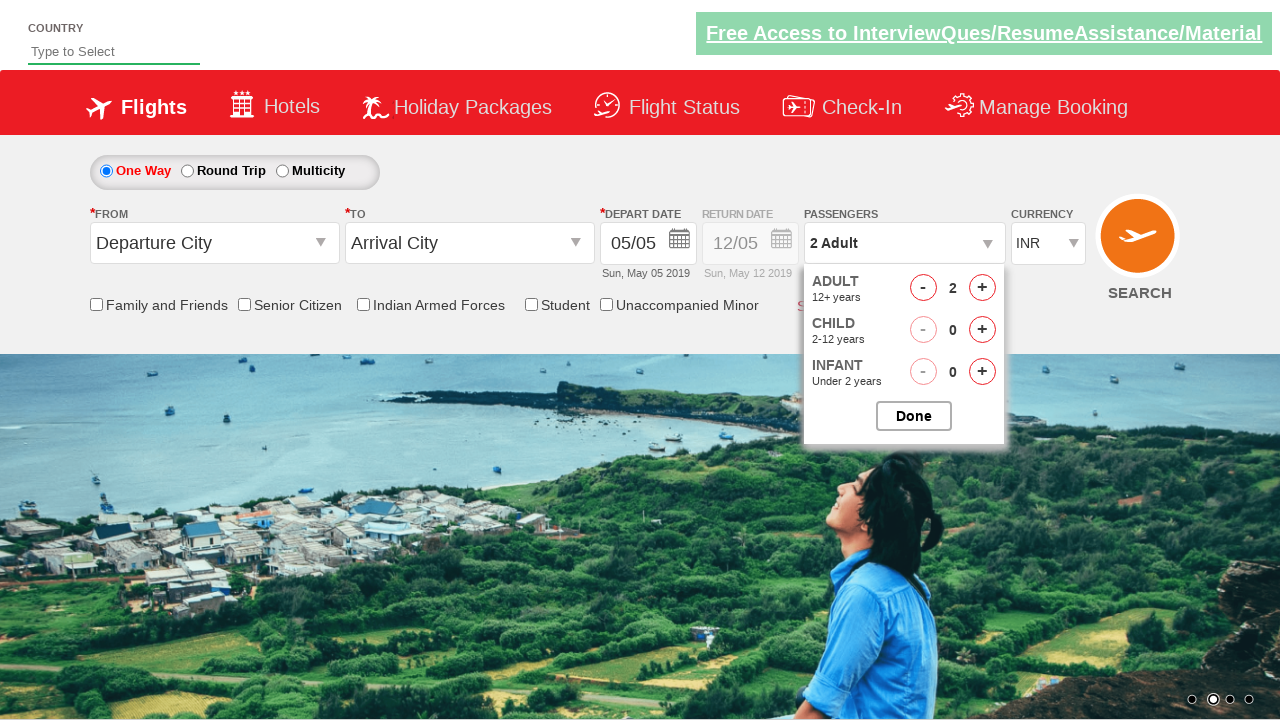

Clicked to increase adult count (iteration 2 of 4) at (982, 288) on #hrefIncAdt
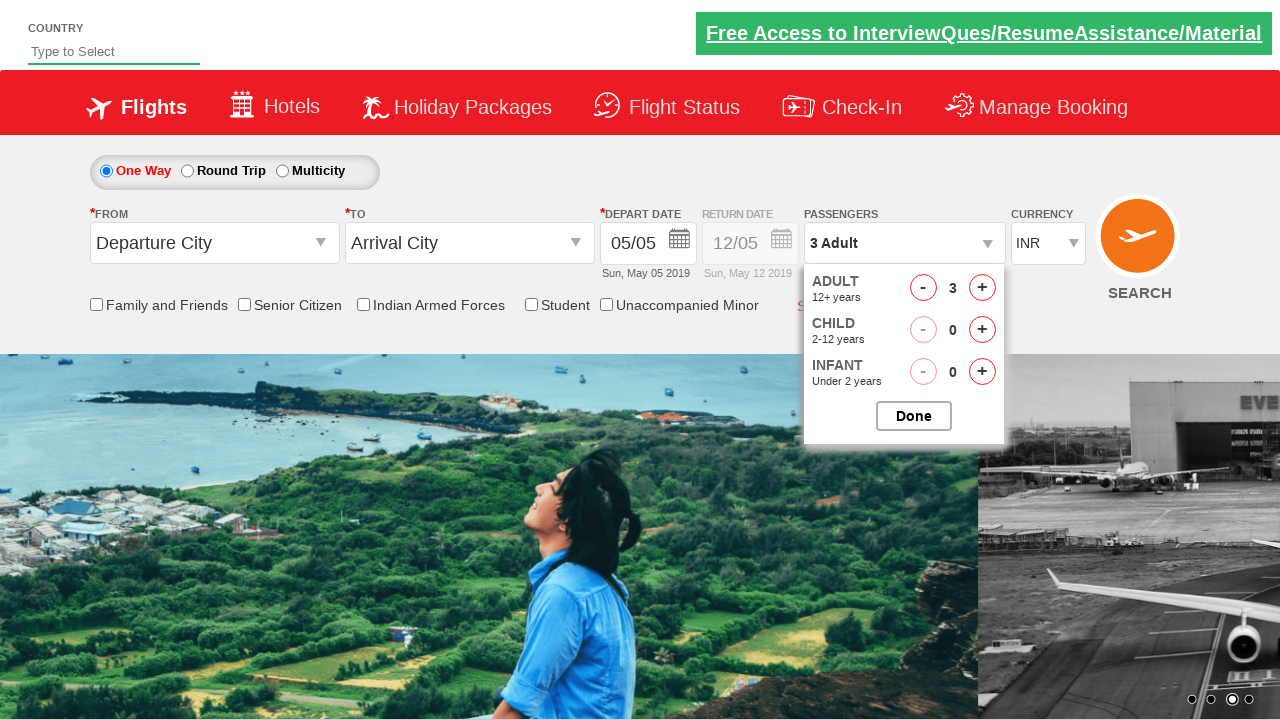

Clicked to increase adult count (iteration 3 of 4) at (982, 288) on #hrefIncAdt
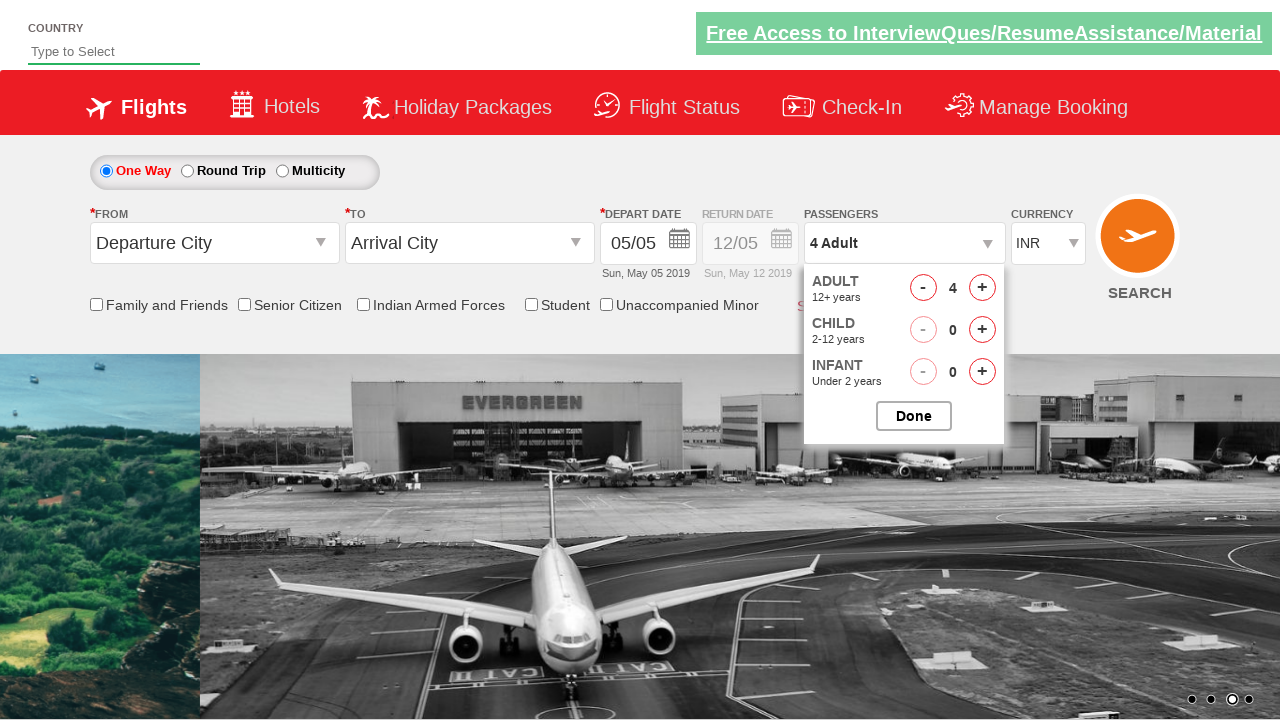

Clicked to increase adult count (iteration 4 of 4) at (982, 288) on #hrefIncAdt
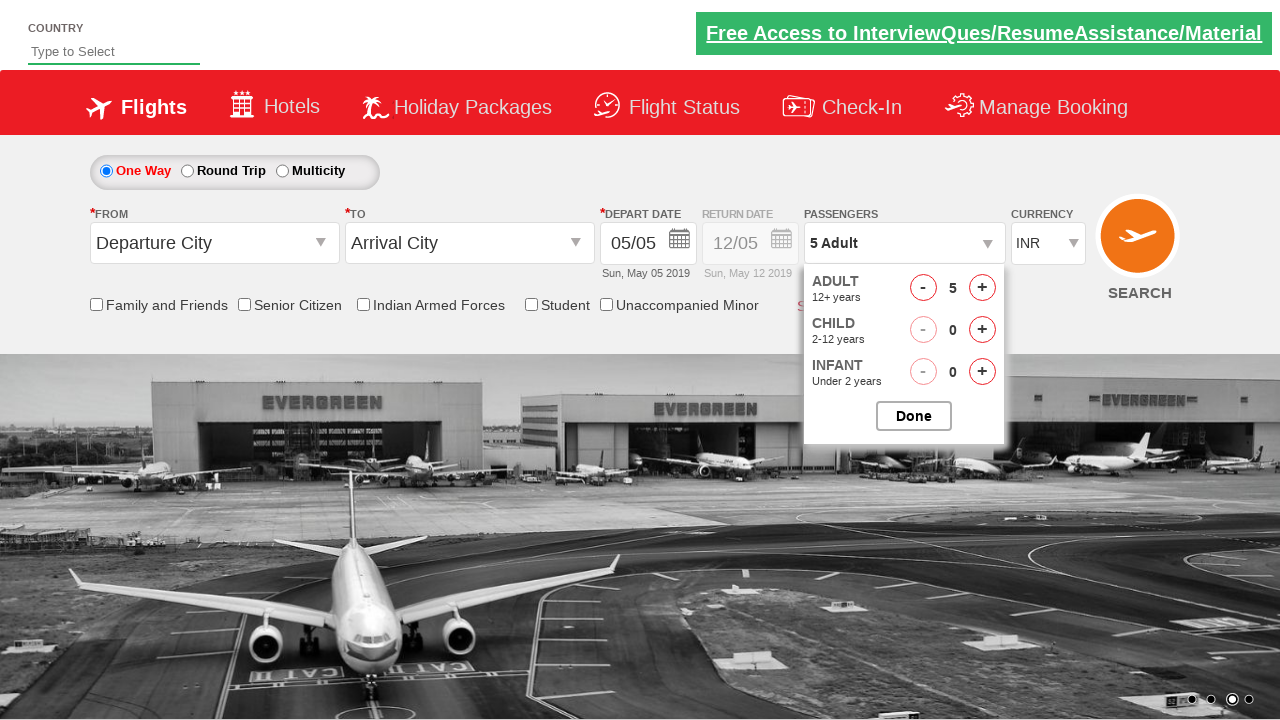

Clicked to close the passenger selection dropdown at (914, 416) on #btnclosepaxoption
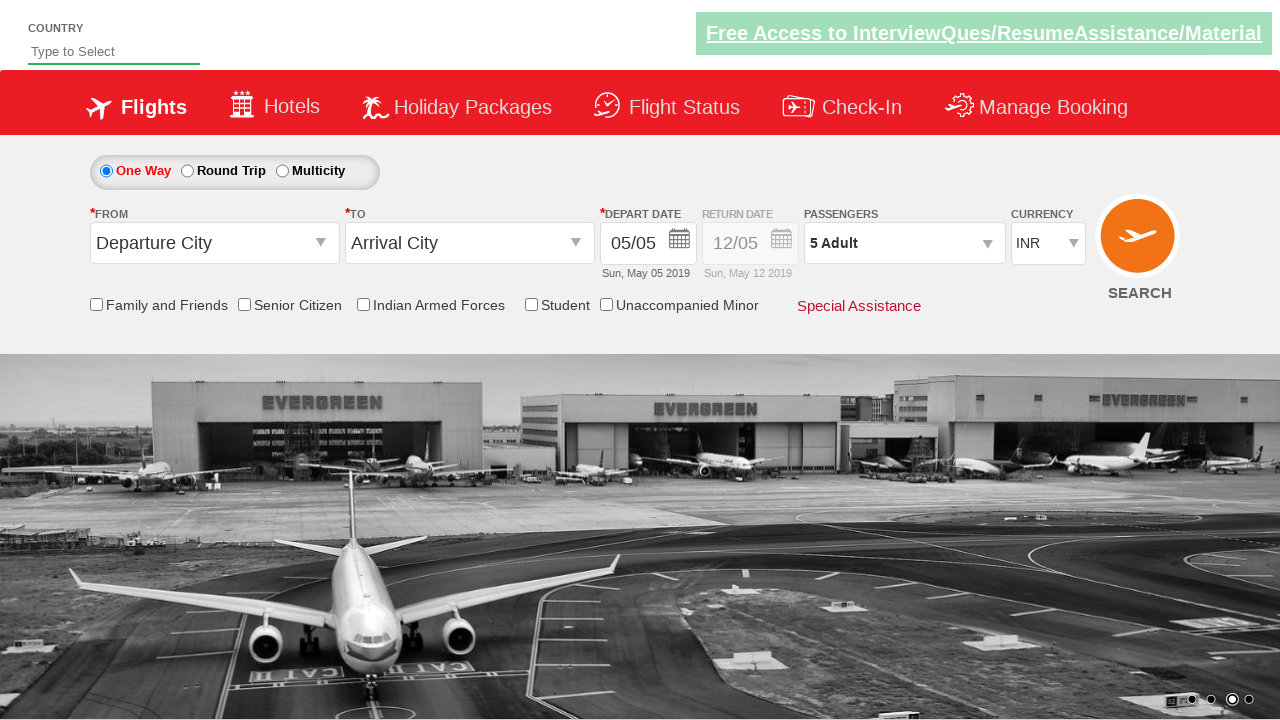

Retrieved and verified the updated passenger info text
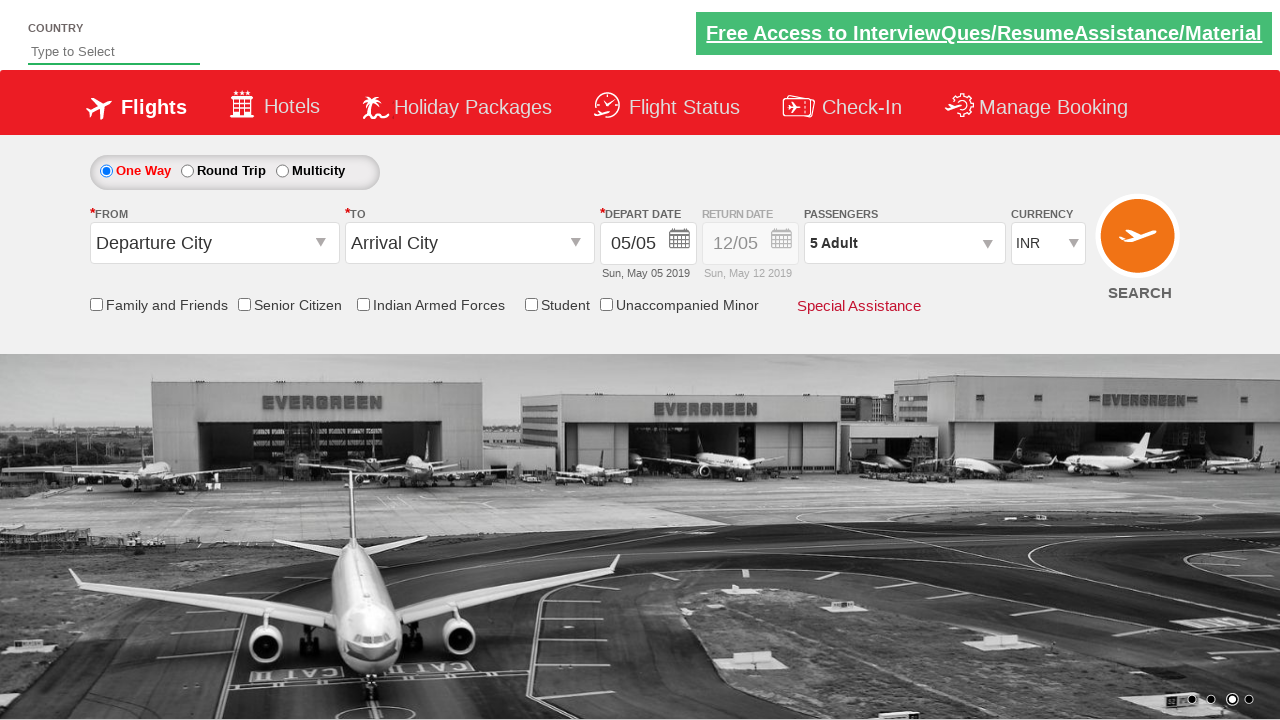

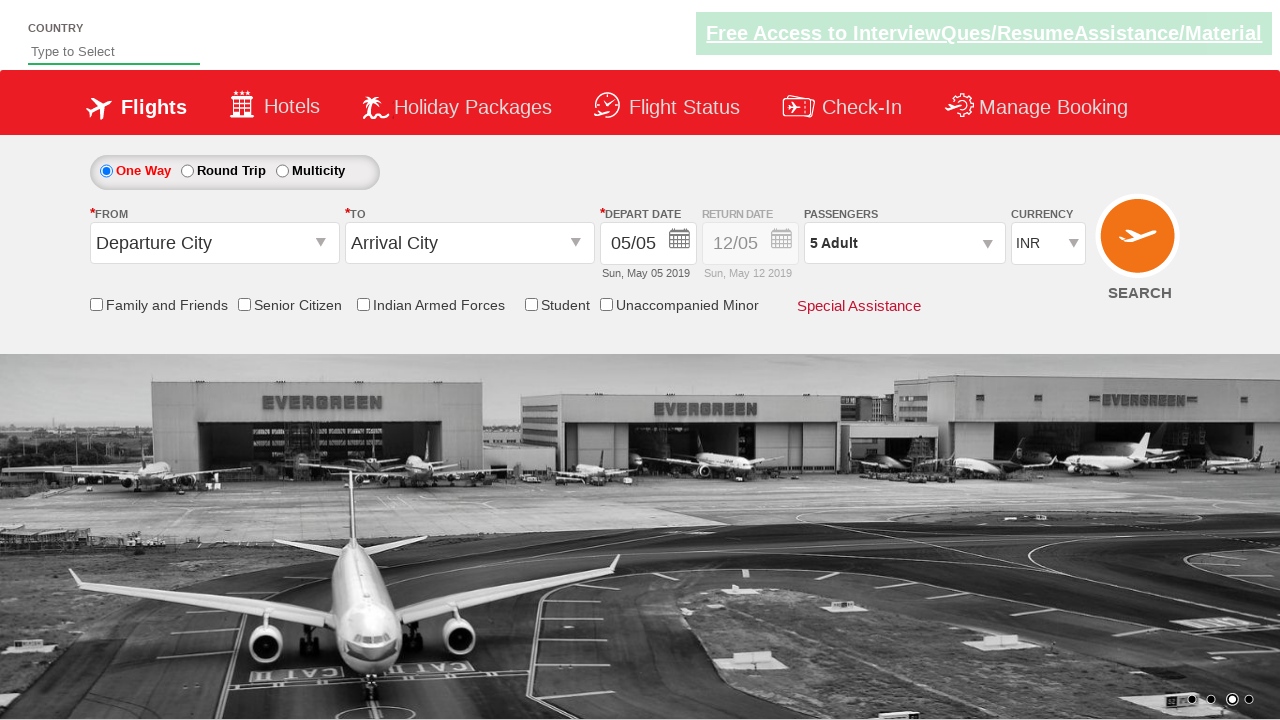